Tests dynamic loading functionality by clicking the Start button and waiting for the "Hello World!" text to appear with a 5 second wait.

Starting URL: https://automationfc.github.io/dynamic-loading/

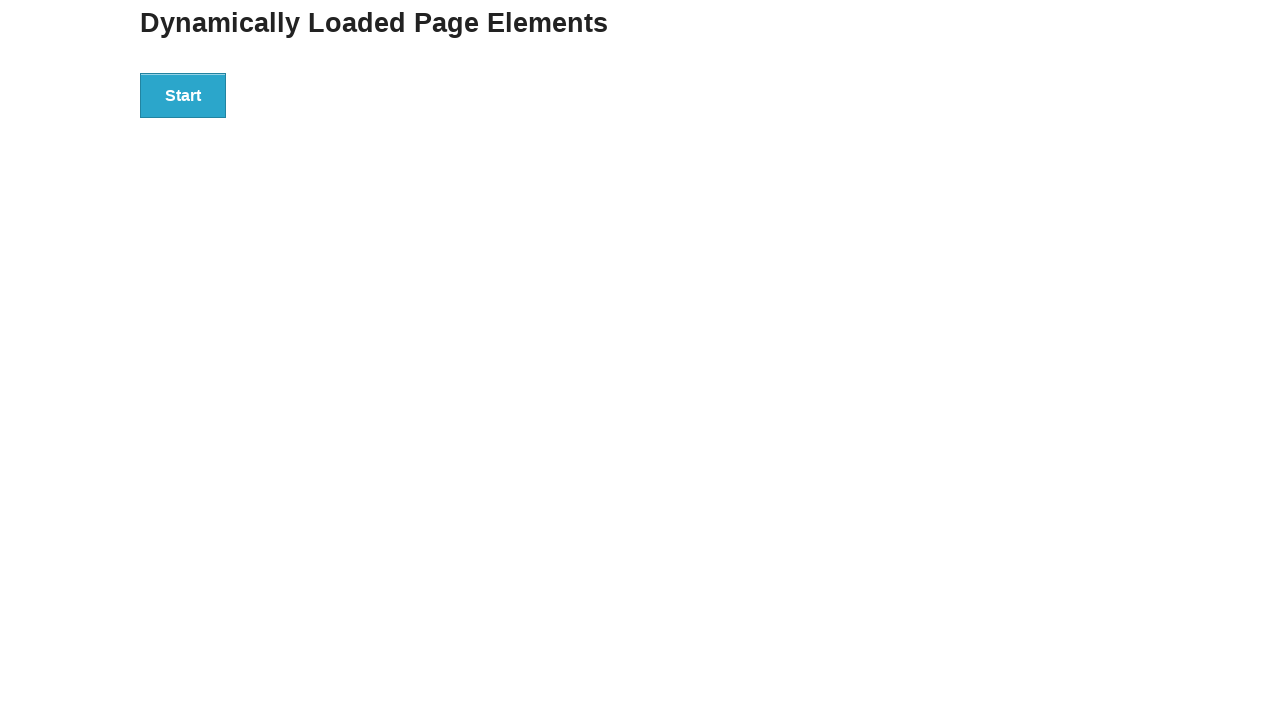

Navigated to dynamic loading test page
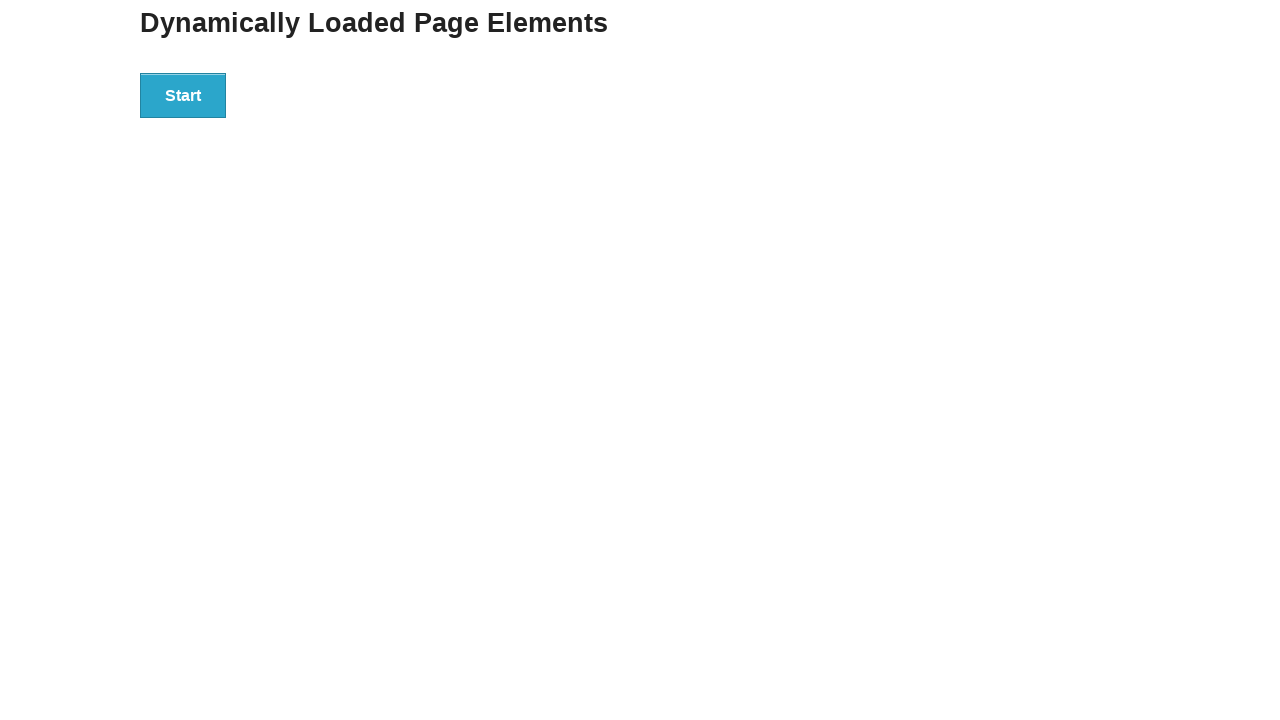

Clicked the Start button to initiate dynamic loading at (183, 95) on div#start > button
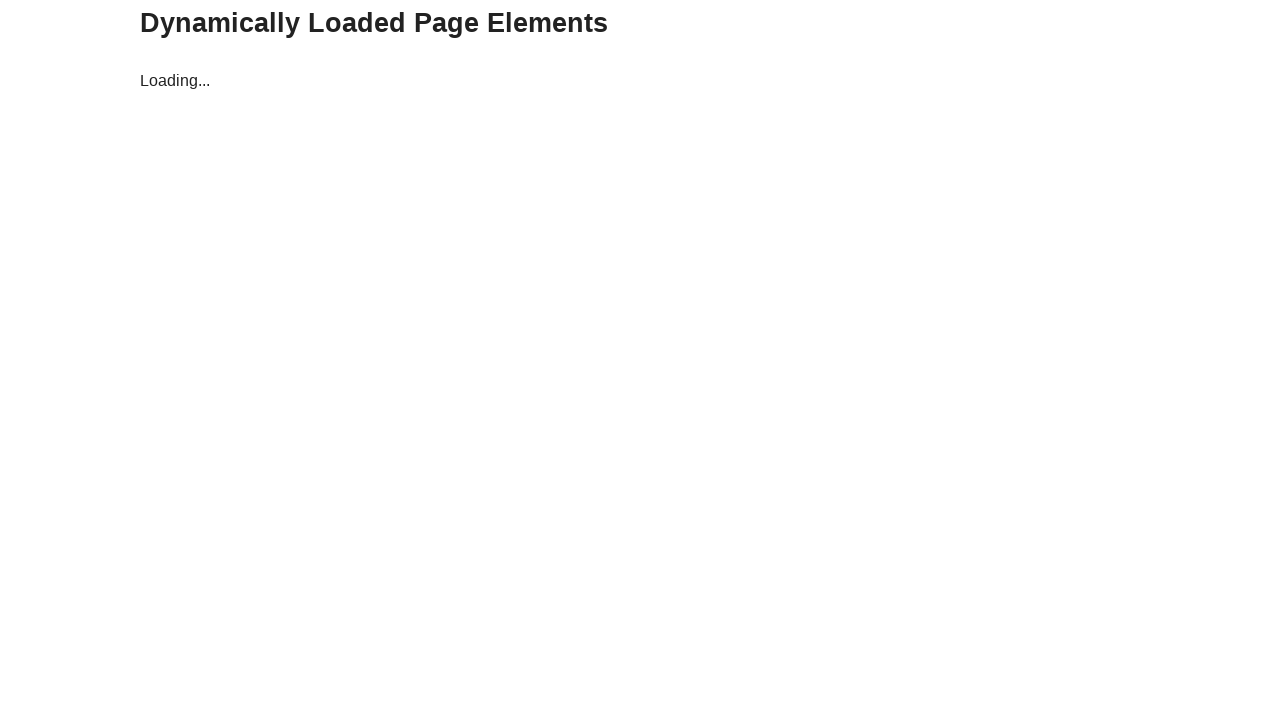

Waited for 'Hello World!' text to appear after 5 second delay
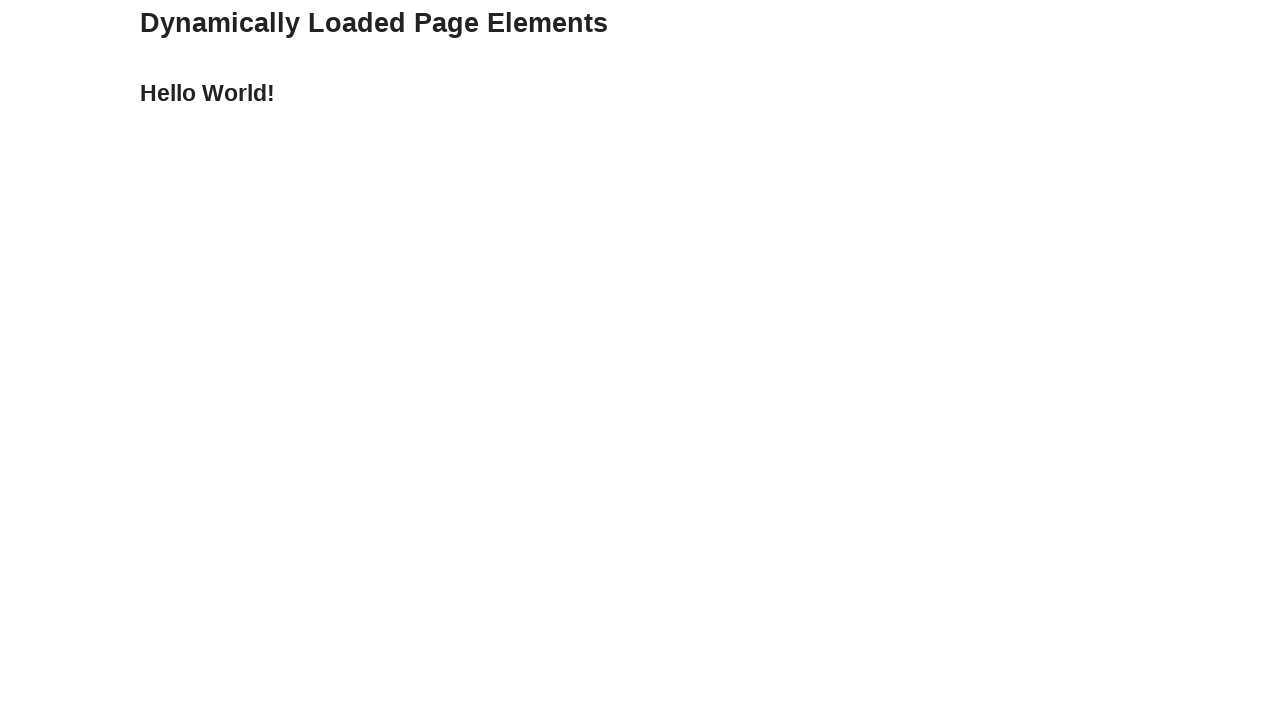

Verified that the text content displays 'Hello World!'
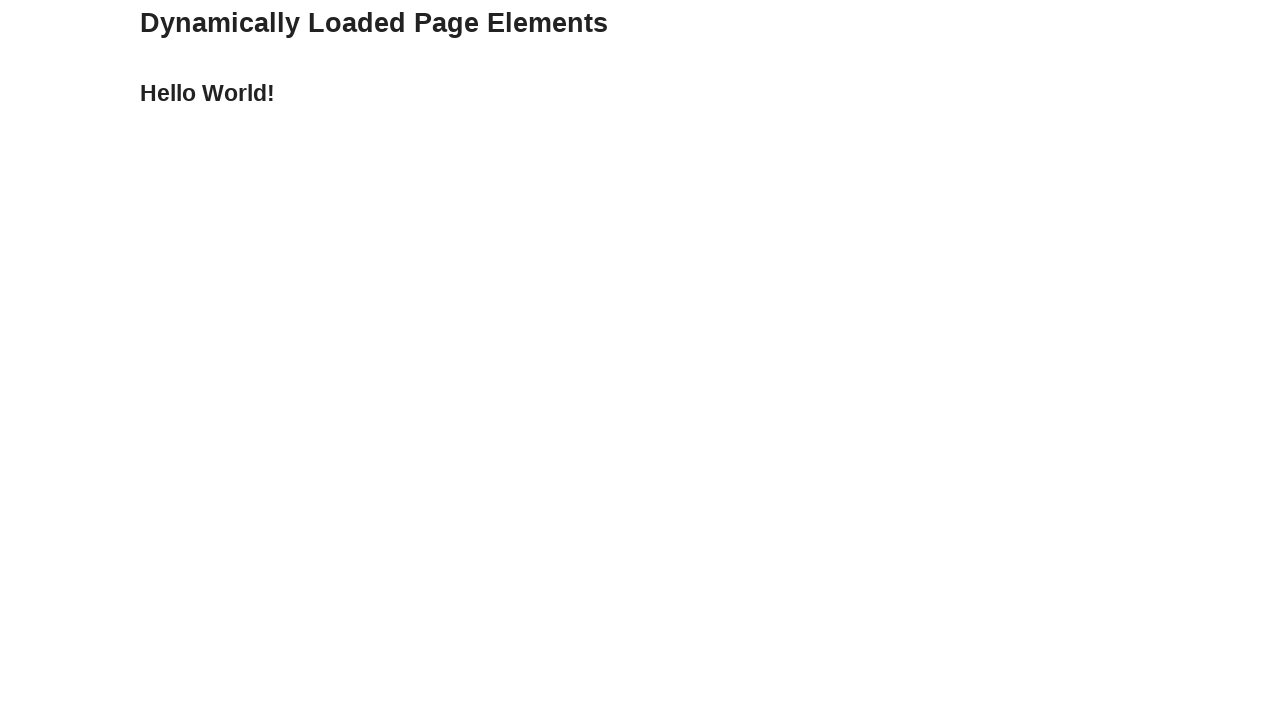

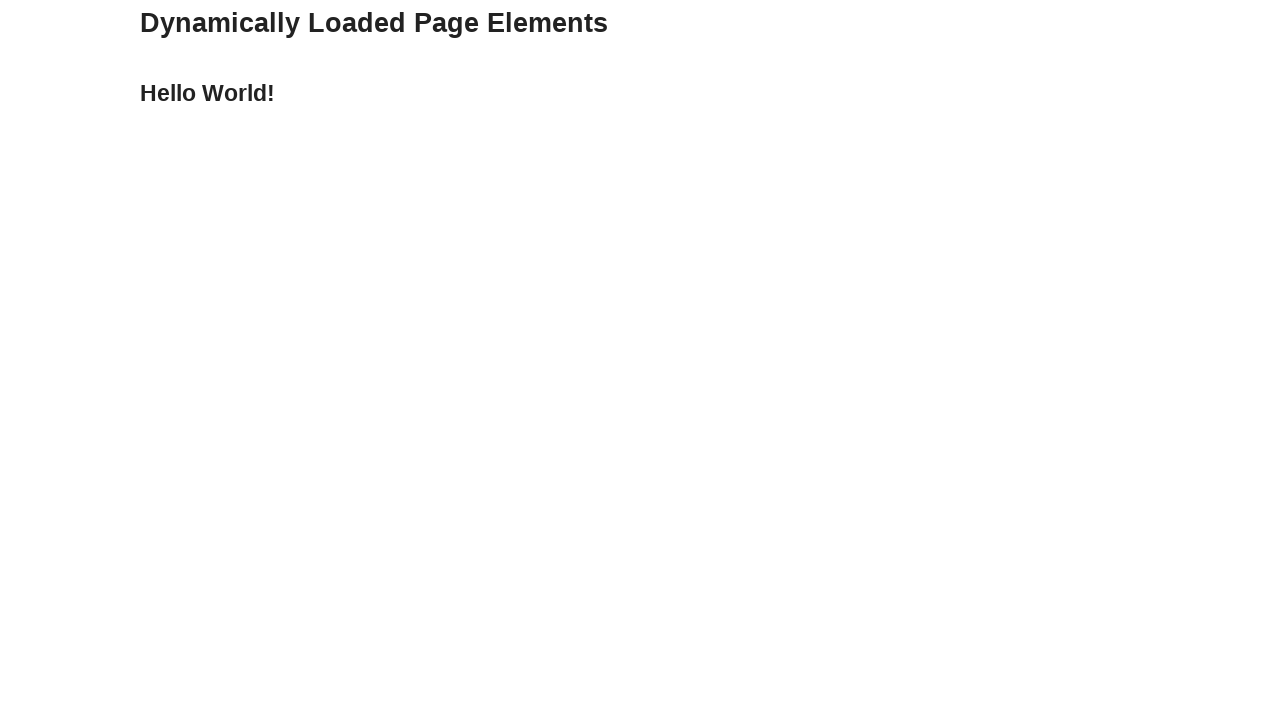